Tests a practice form by filling in a first name field, selecting gender radio button, scrolling to and checking a hobbies checkbox, and clicking a link.

Starting URL: https://demoqa.com/automation-practice-form

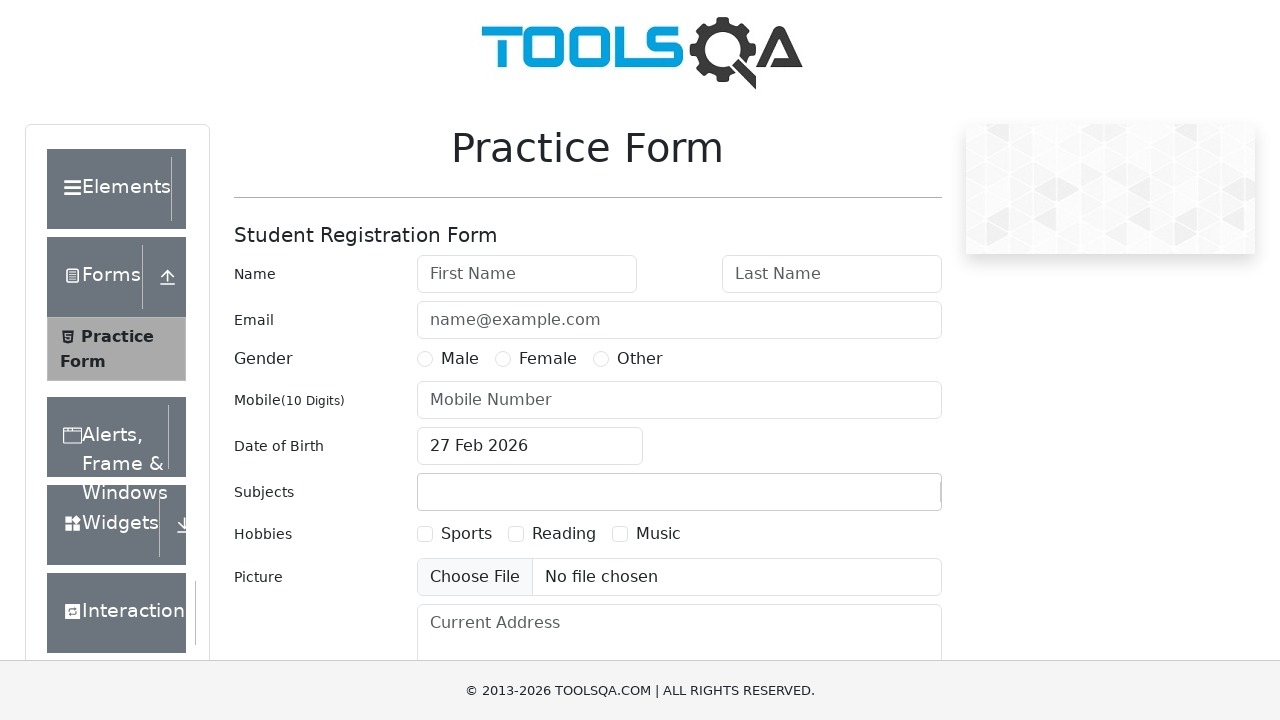

Filled first name field with 'Juan Cruz' on input#firstName
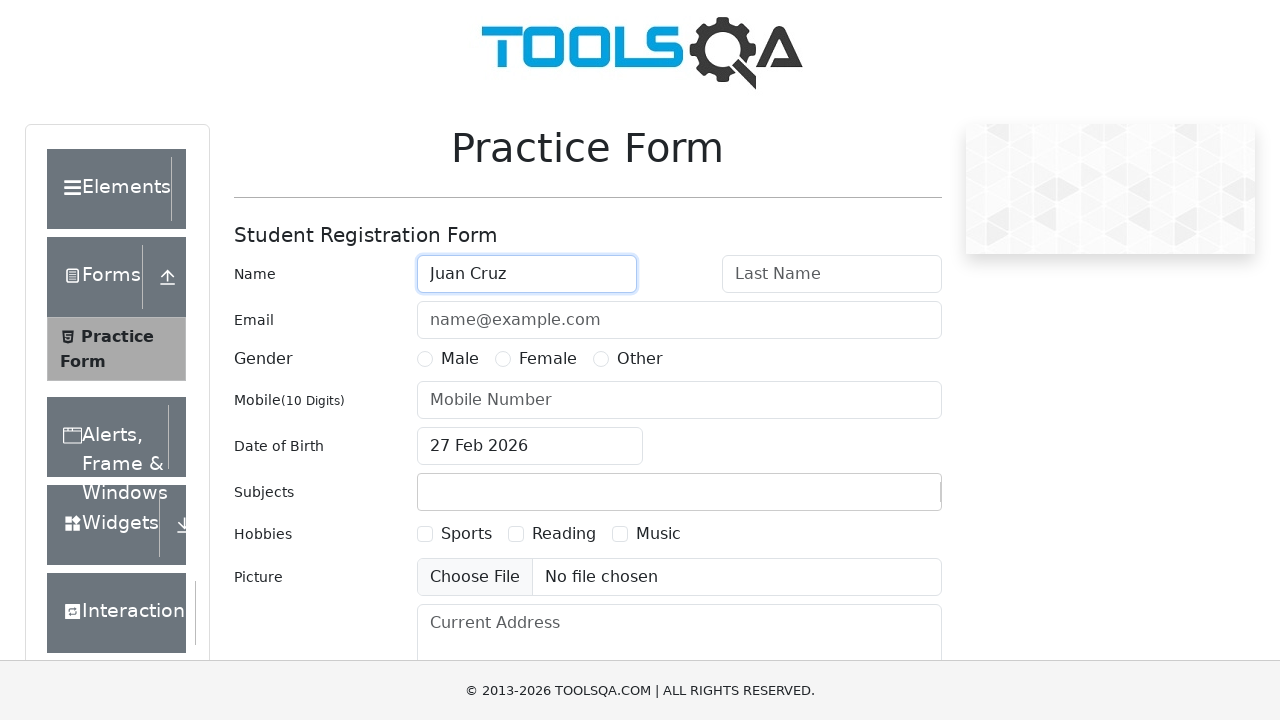

Cleared the first name field on input#firstName
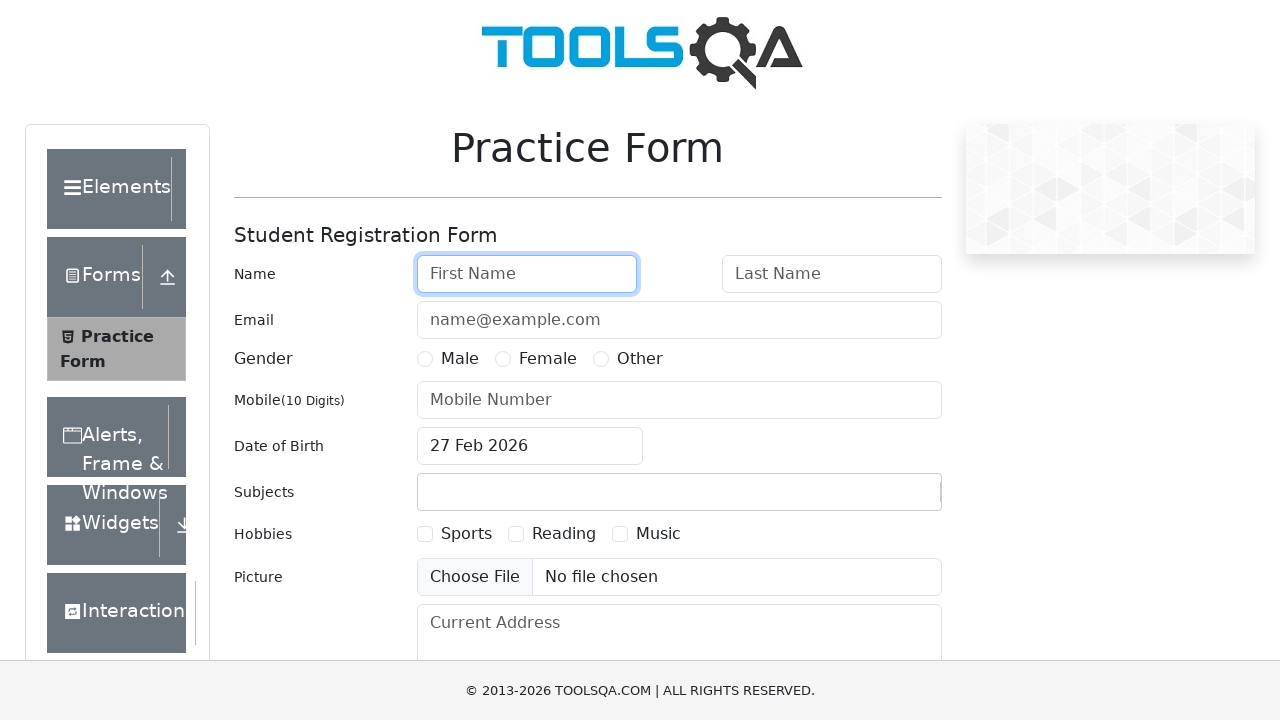

Filled first name field with 'Pedro' on input#firstName
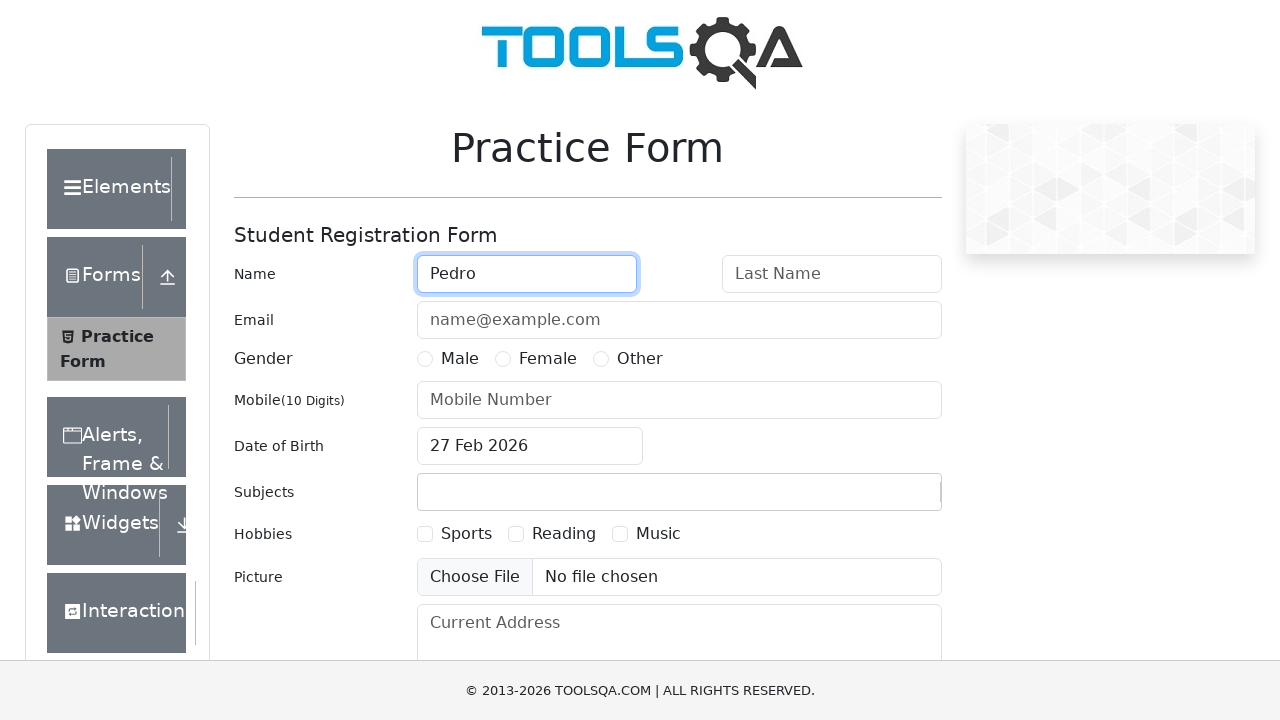

Selected Male gender radio button at (460, 359) on label[for='gender-radio-1']
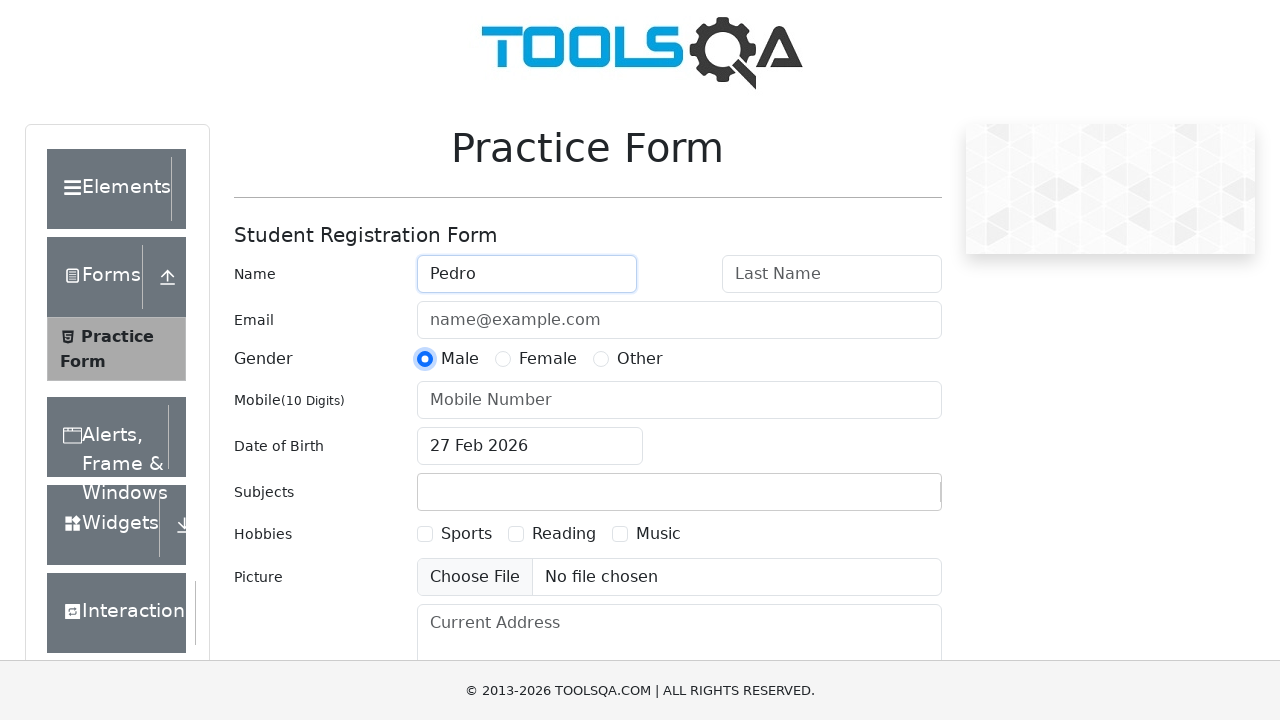

Scrolled to Sports hobby checkbox
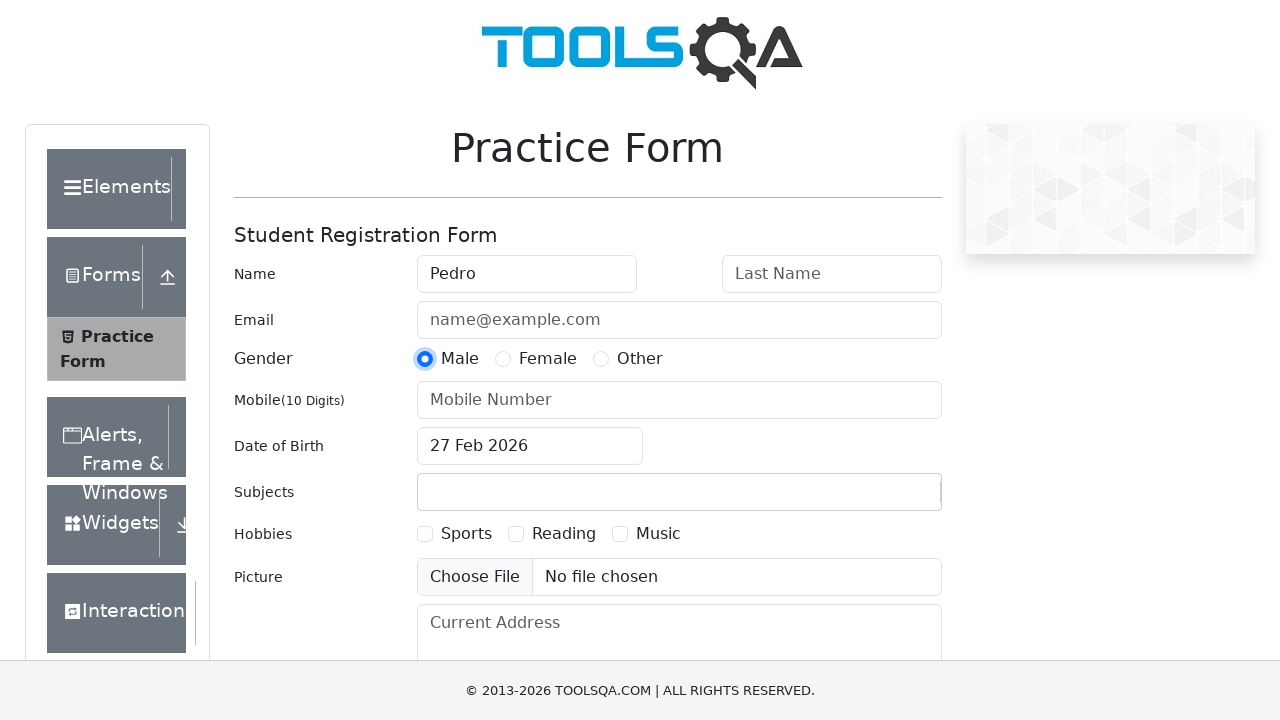

Checked the Sports hobbies checkbox at (466, 534) on label[for='hobbies-checkbox-1']
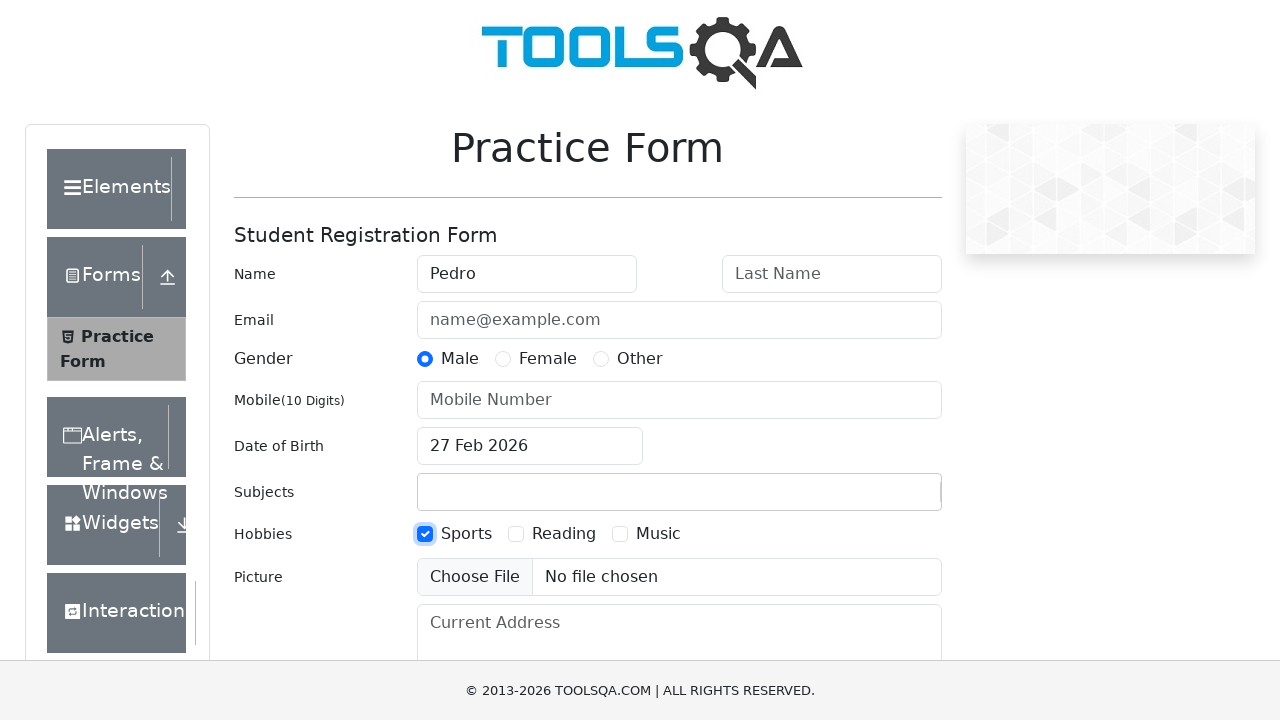

Clicked on a link at (640, 50) on a[href]
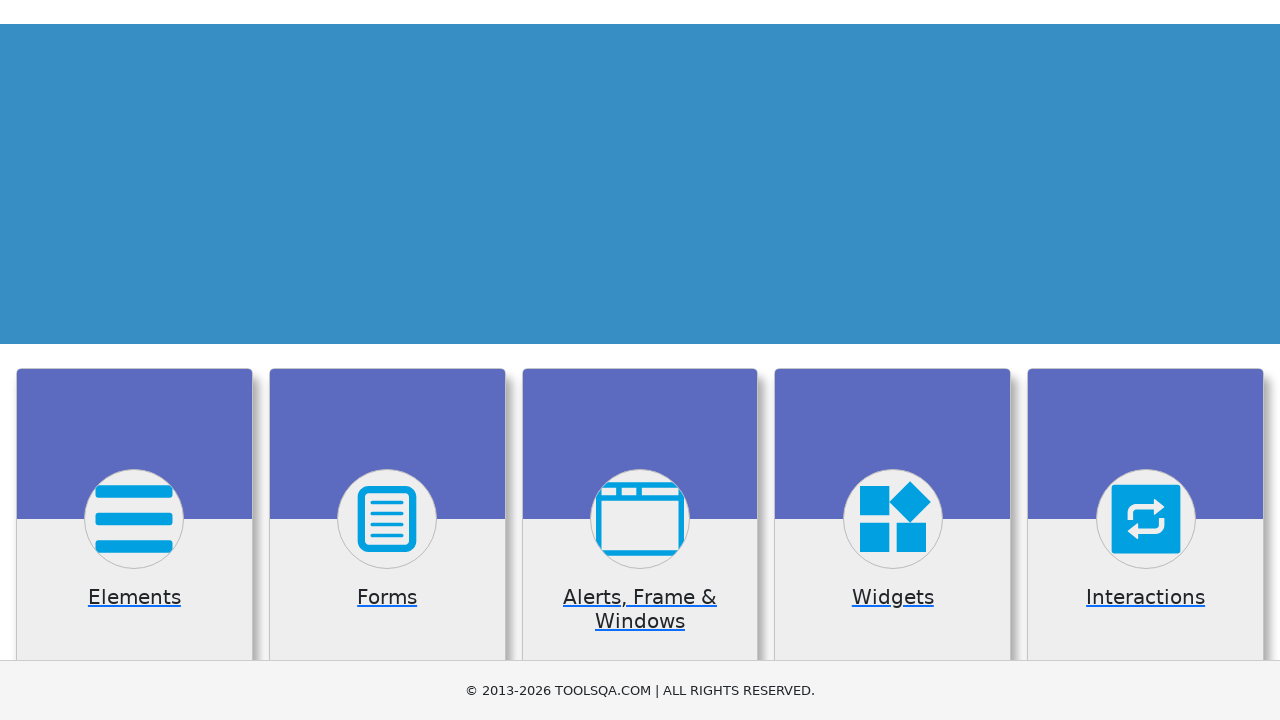

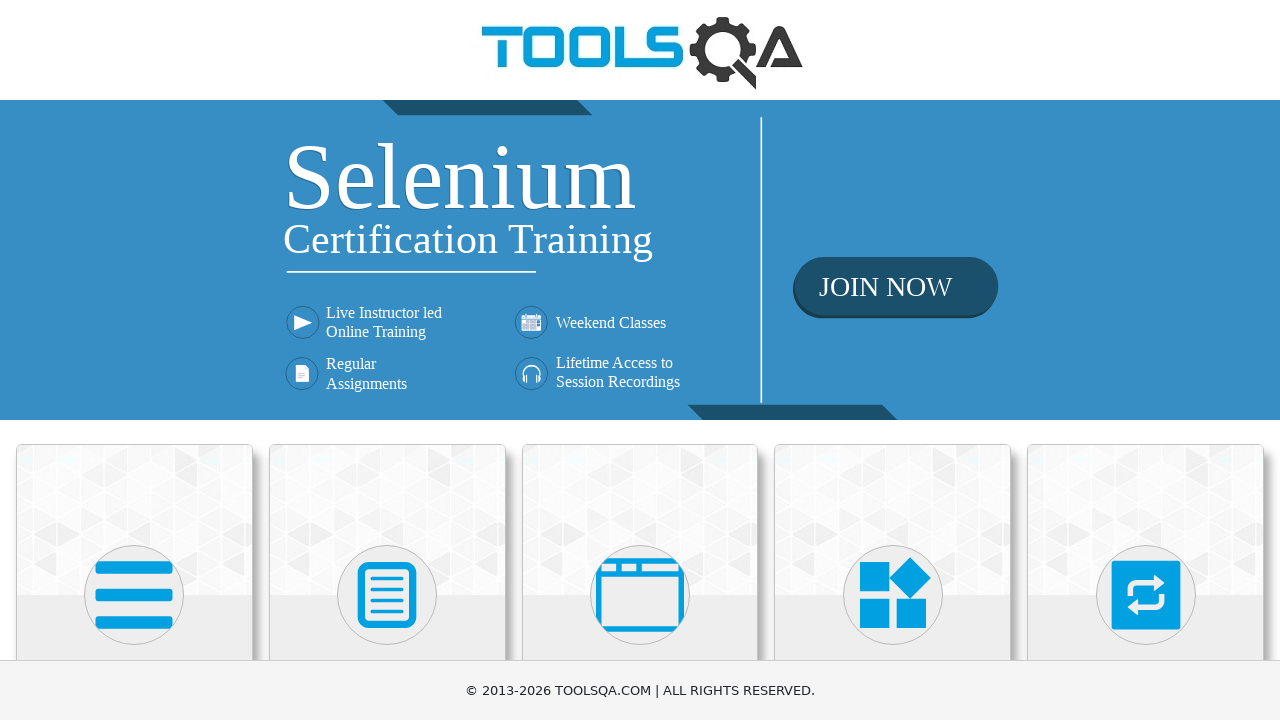